Tests dropdown selection by selecting "Option 1" using visible text and verifying the selection

Starting URL: http://the-internet.herokuapp.com/

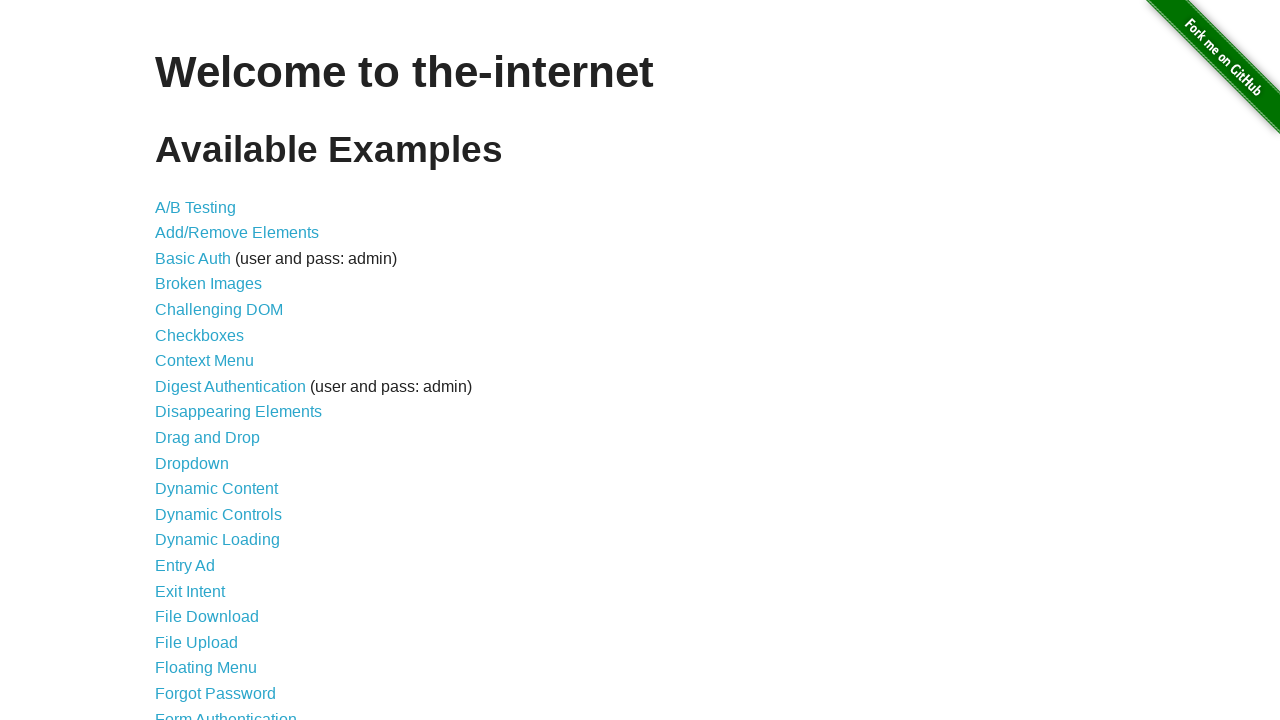

Clicked on Dropdown link at (192, 463) on text='Dropdown'
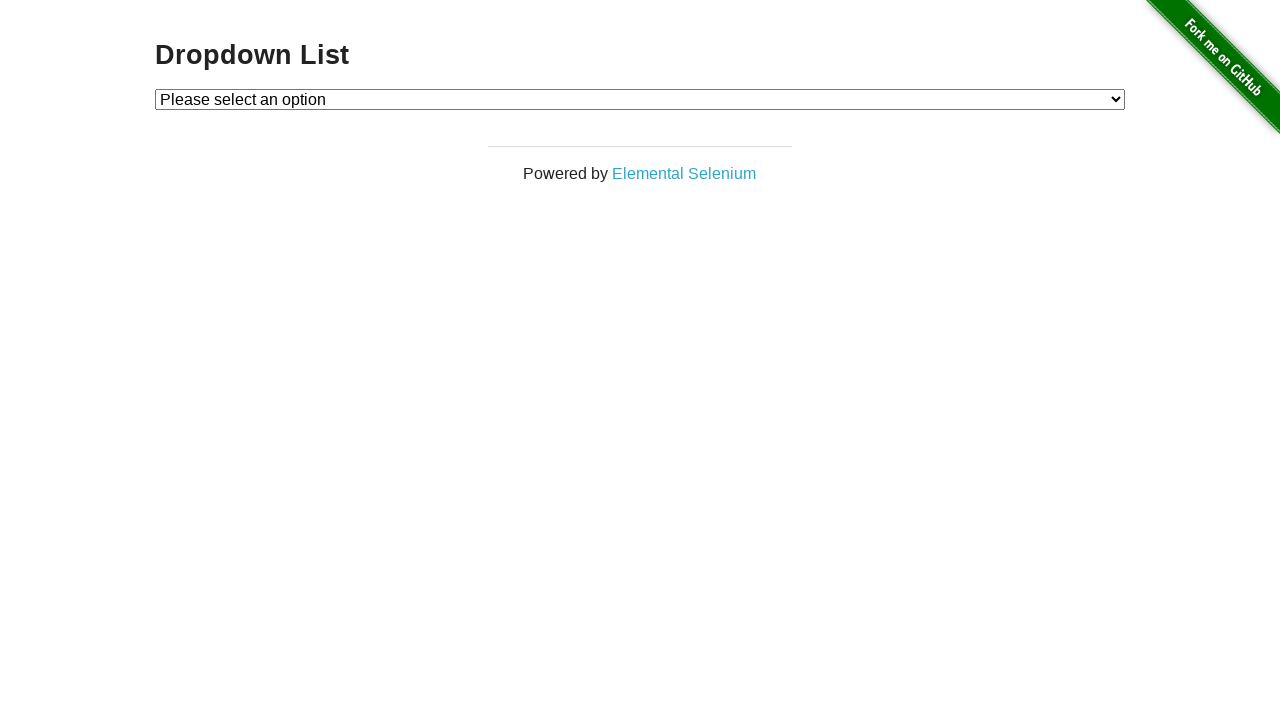

Selected 'Option 1' from dropdown using visible text on #dropdown
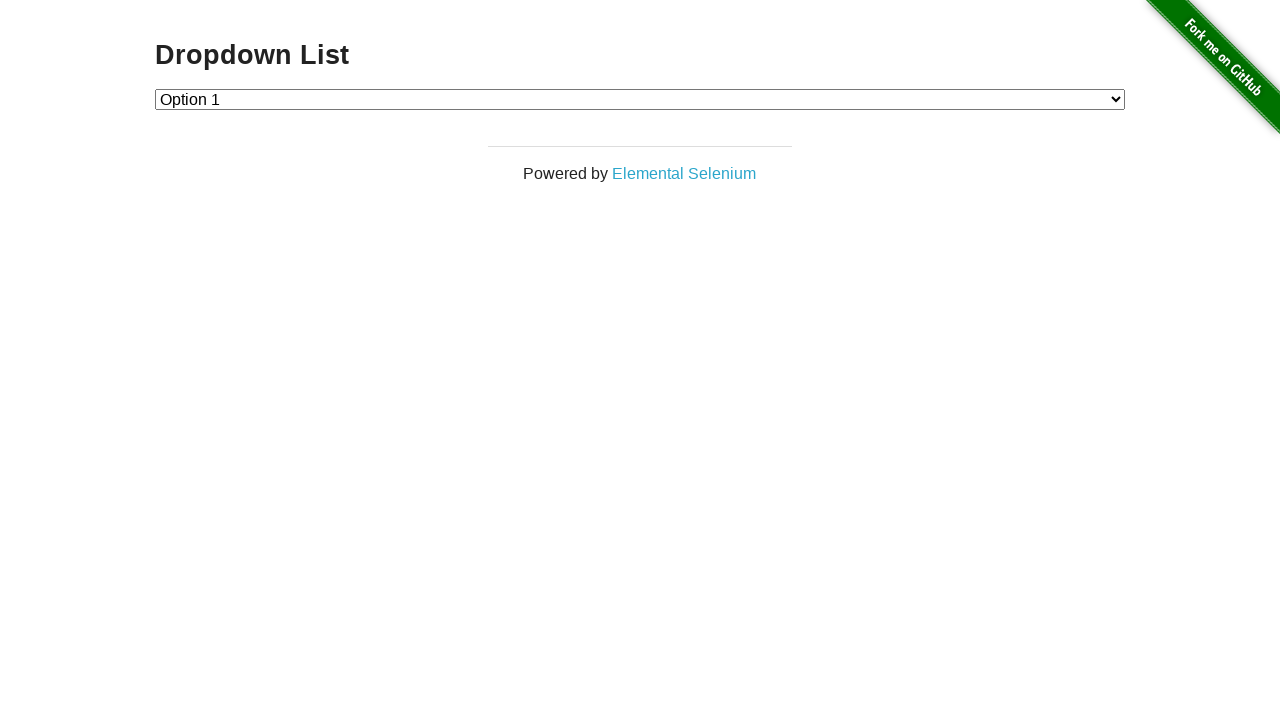

Retrieved selected dropdown value
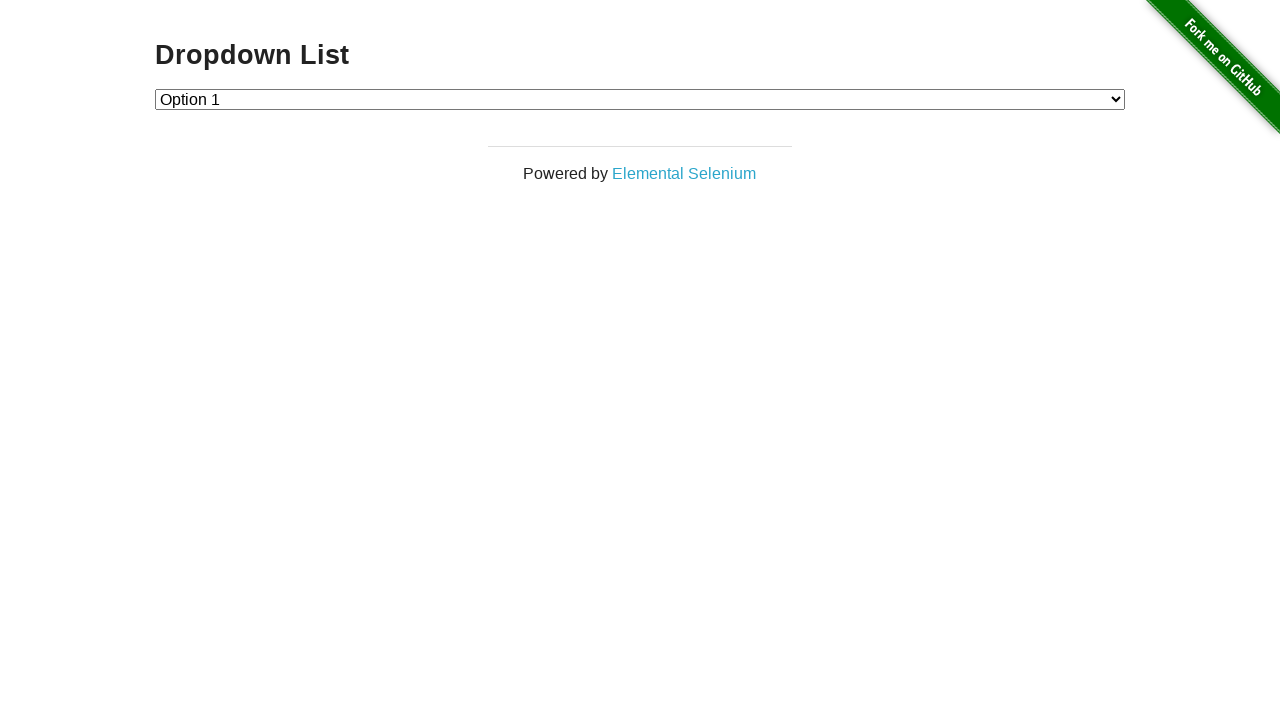

Verified that 'Option 1' was selected (value = '1')
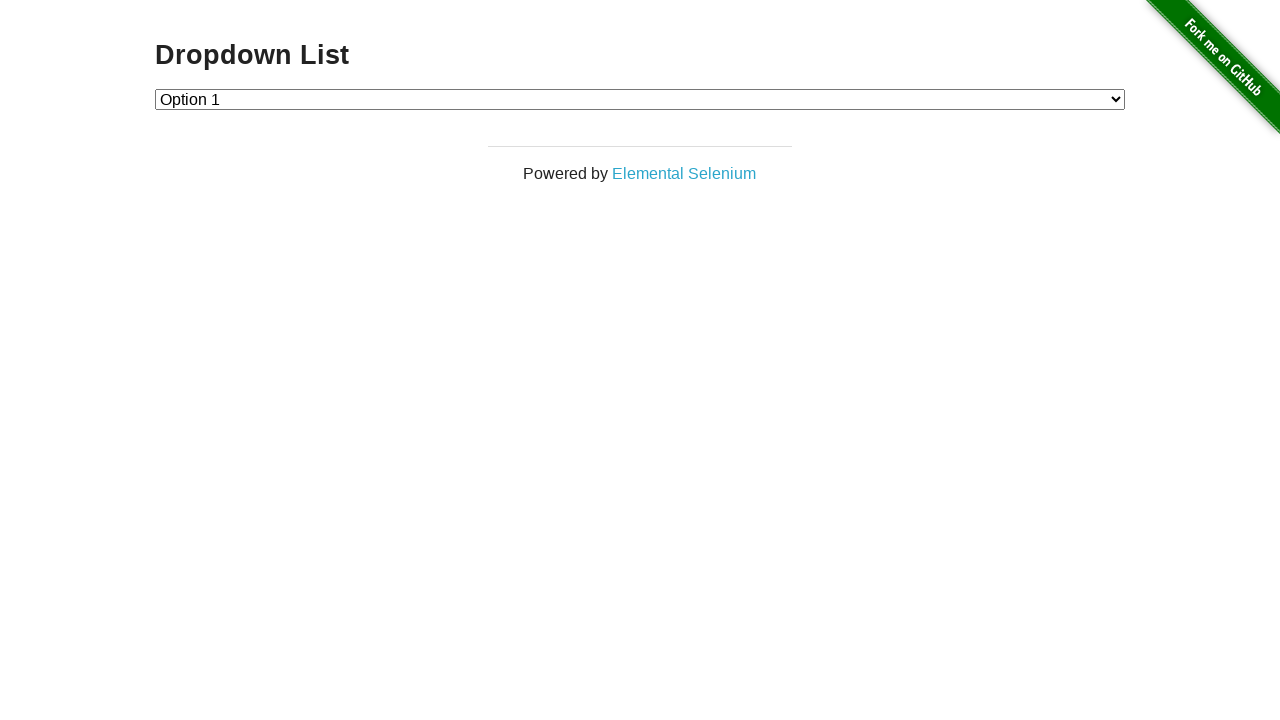

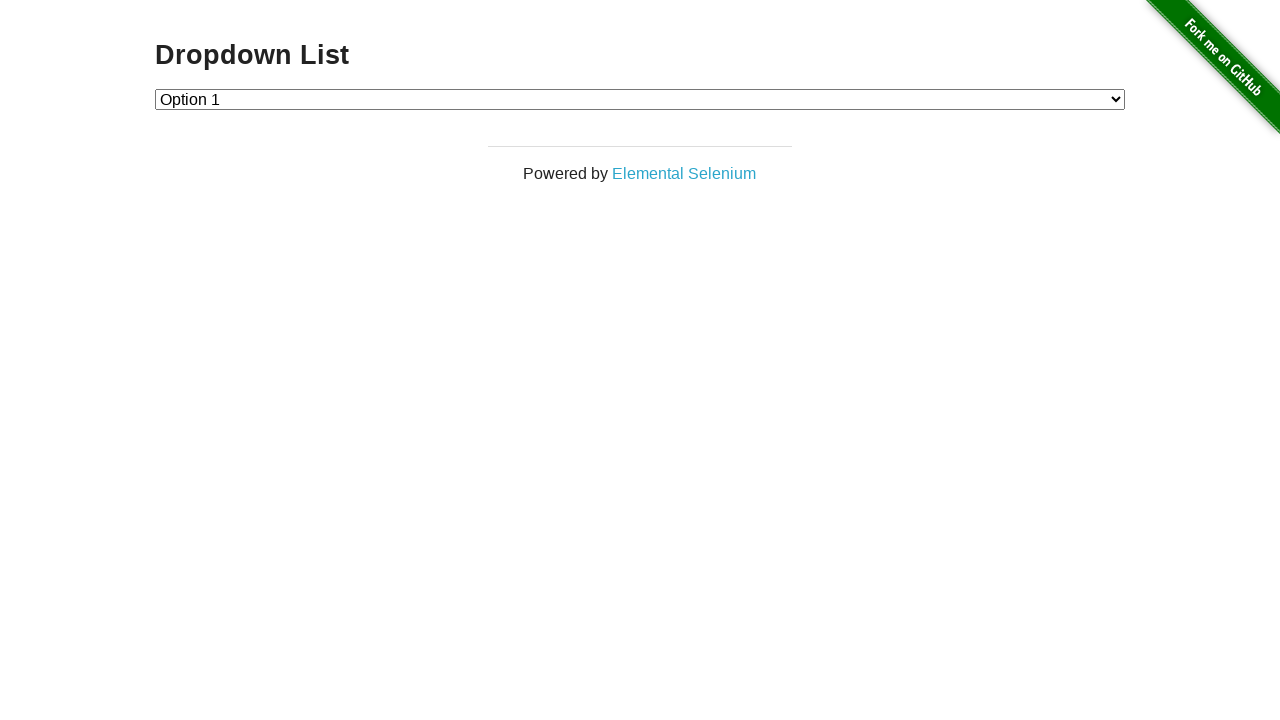